Simple test that navigates to the Rahul Shetty Academy website and verifies the page loads

Starting URL: https://rahulshettyacademy.com

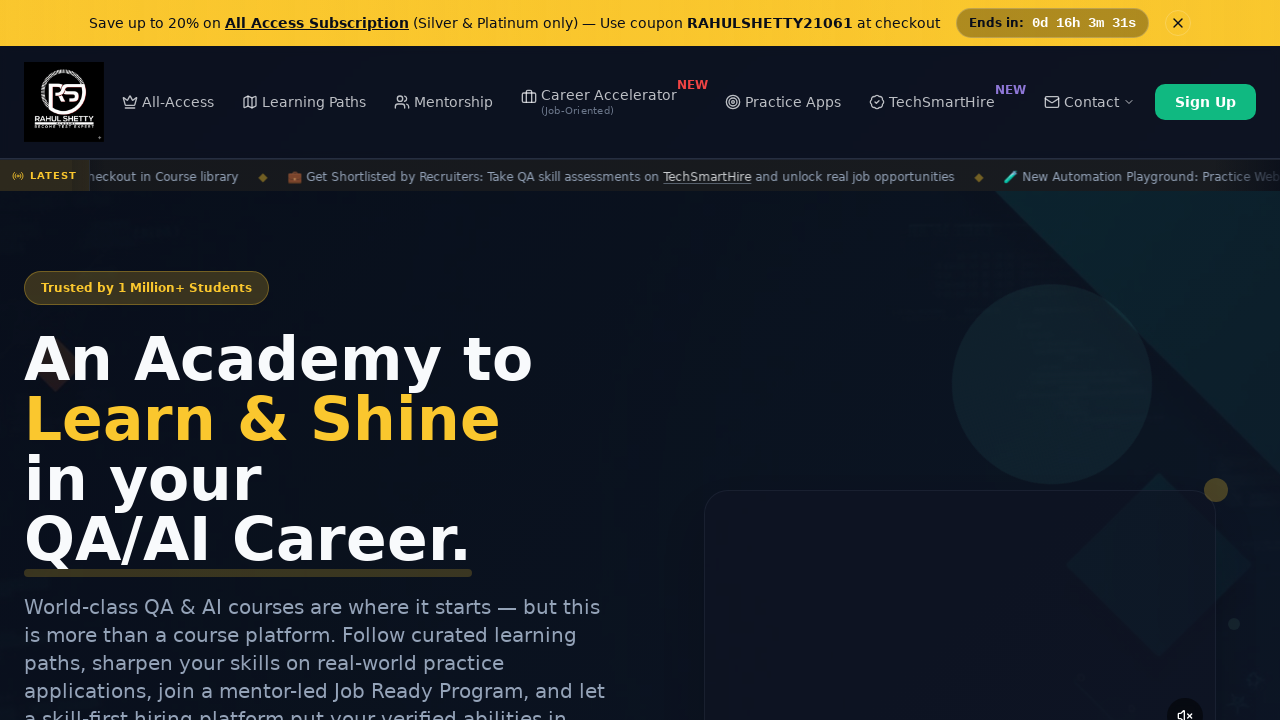

Page DOM content loaded
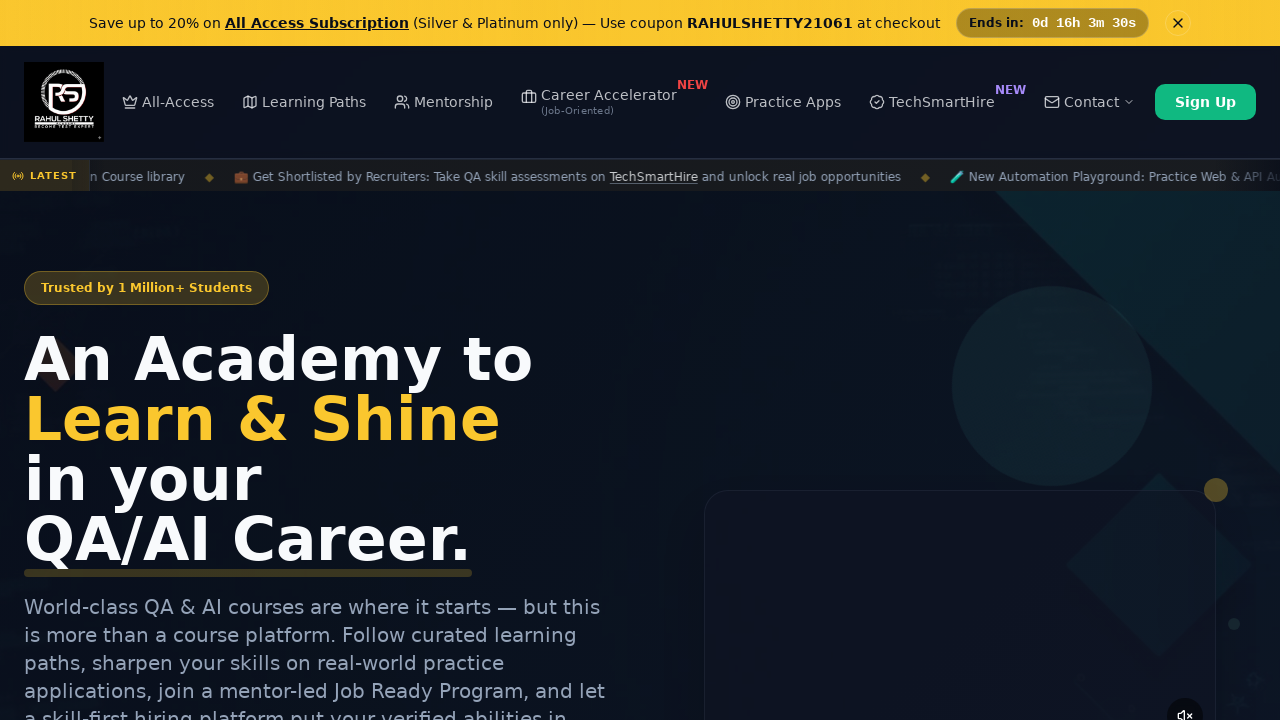

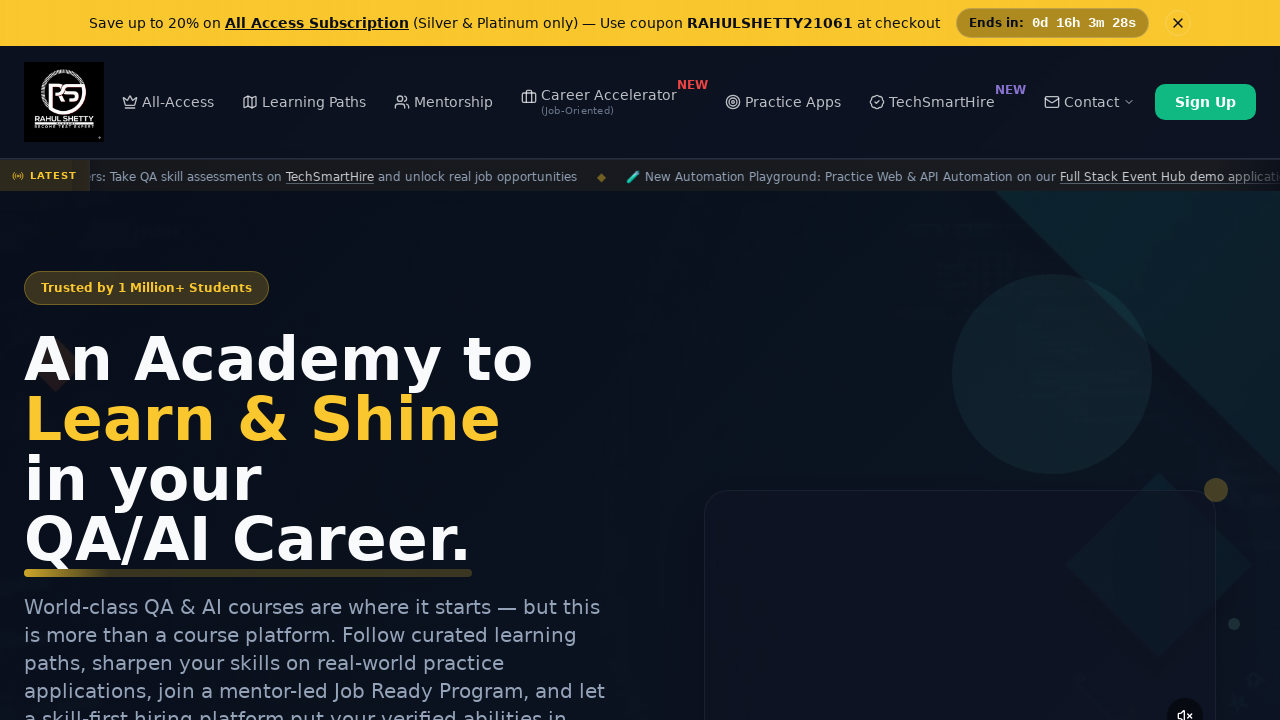